Tests copy text functionality and drag-and-drop operation on a test automation practice website

Starting URL: https://testautomationpractice.blogspot.com/

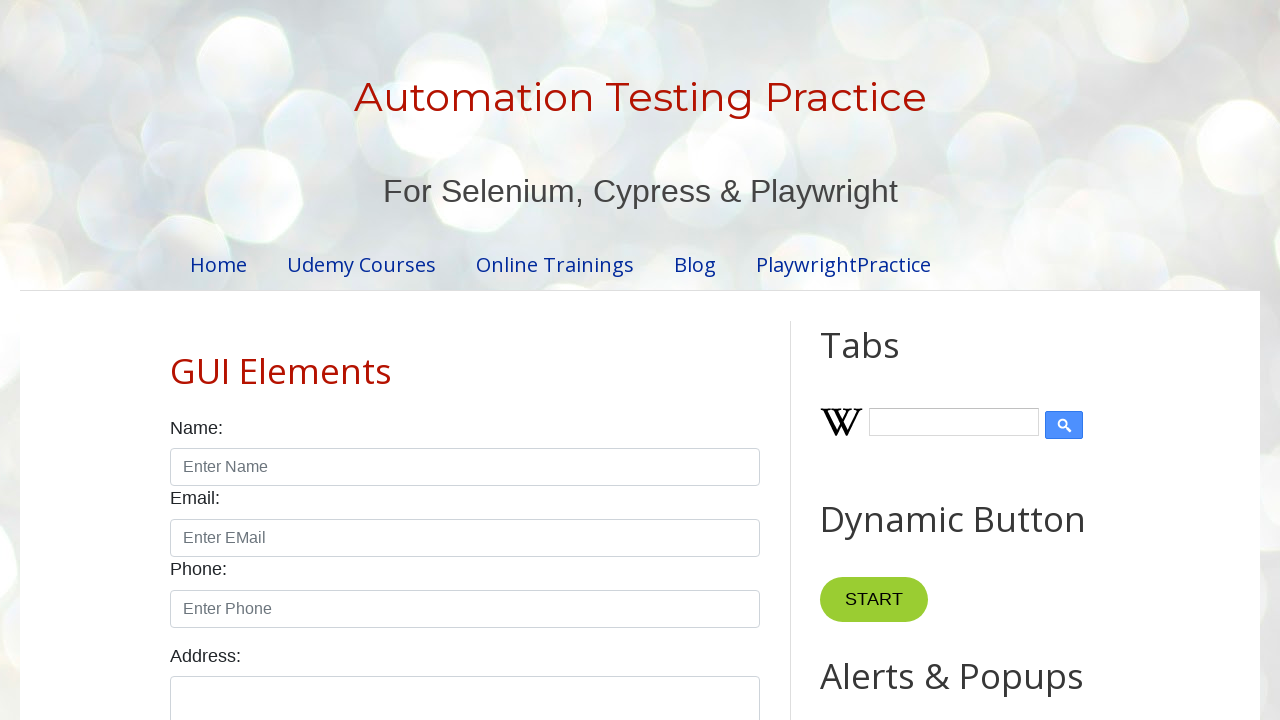

Double-clicked Copy Text button to copy text from field1 to field2 at (885, 360) on button:has-text('Copy Text')
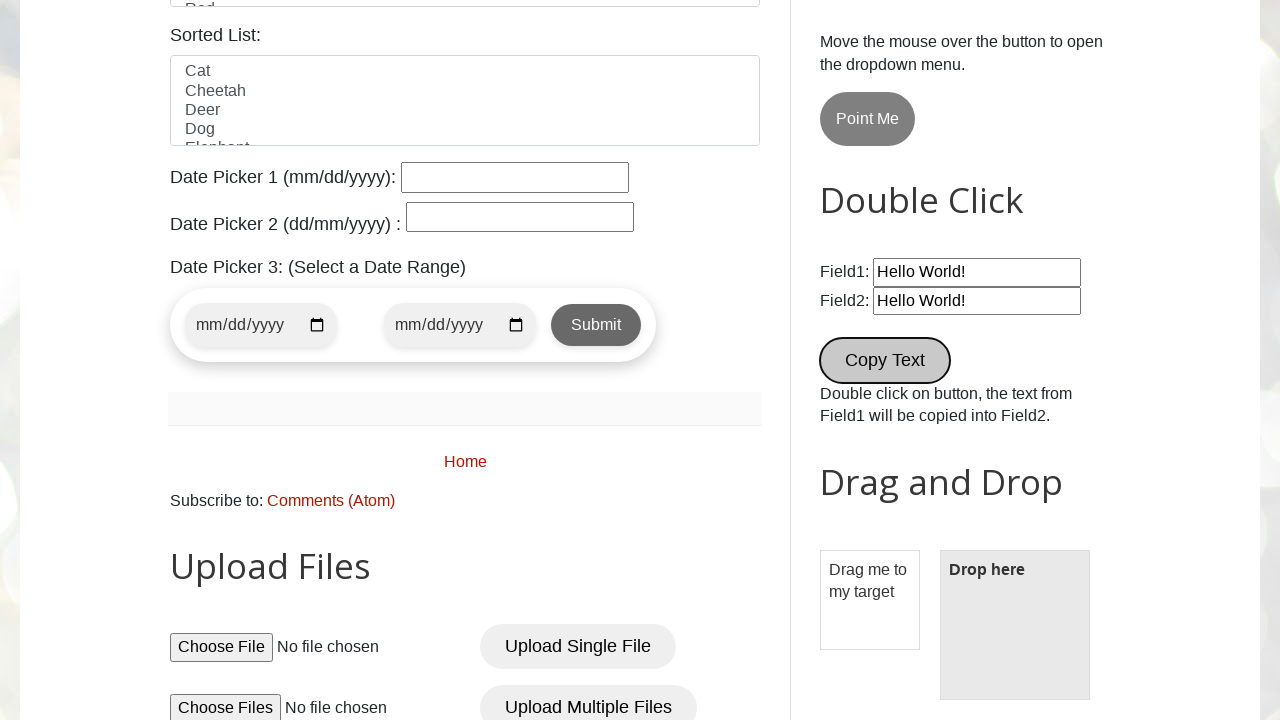

Retrieved value from field1
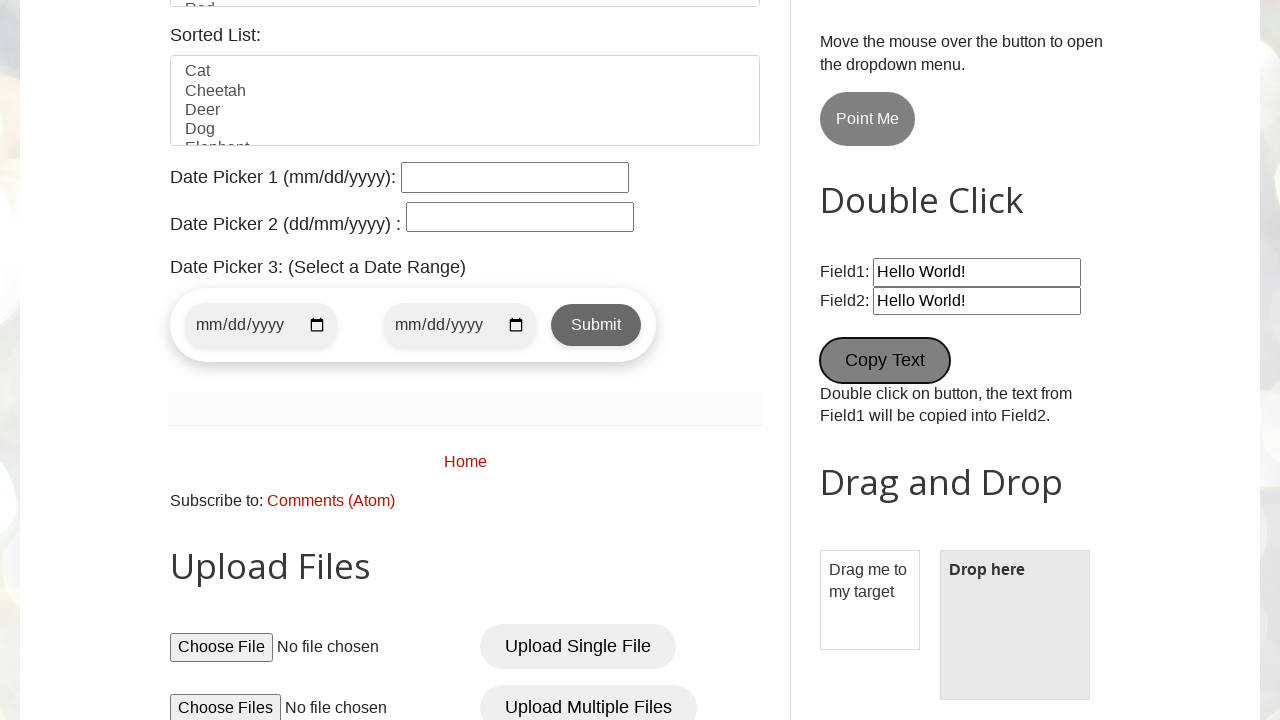

Retrieved value from field2 to verify text was copied
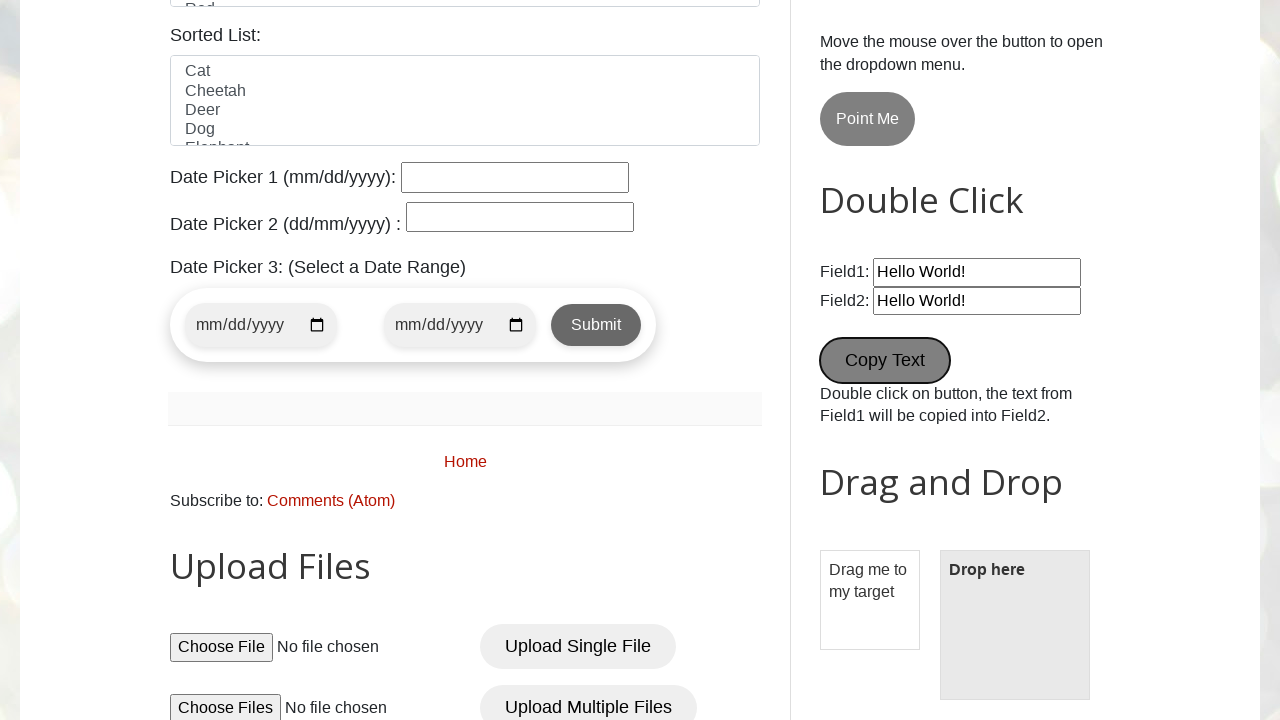

Performed drag and drop operation from draggable to droppable element at (1015, 625)
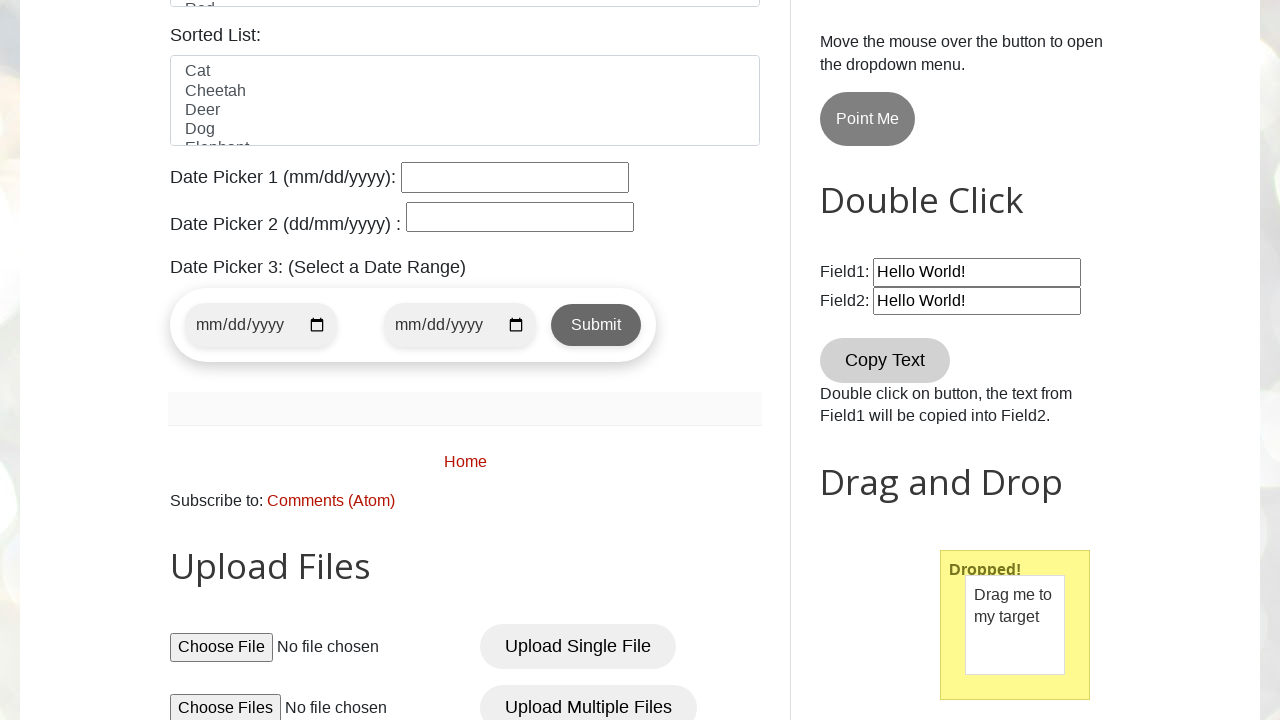

Retrieved drop message from droppable element to verify successful drop
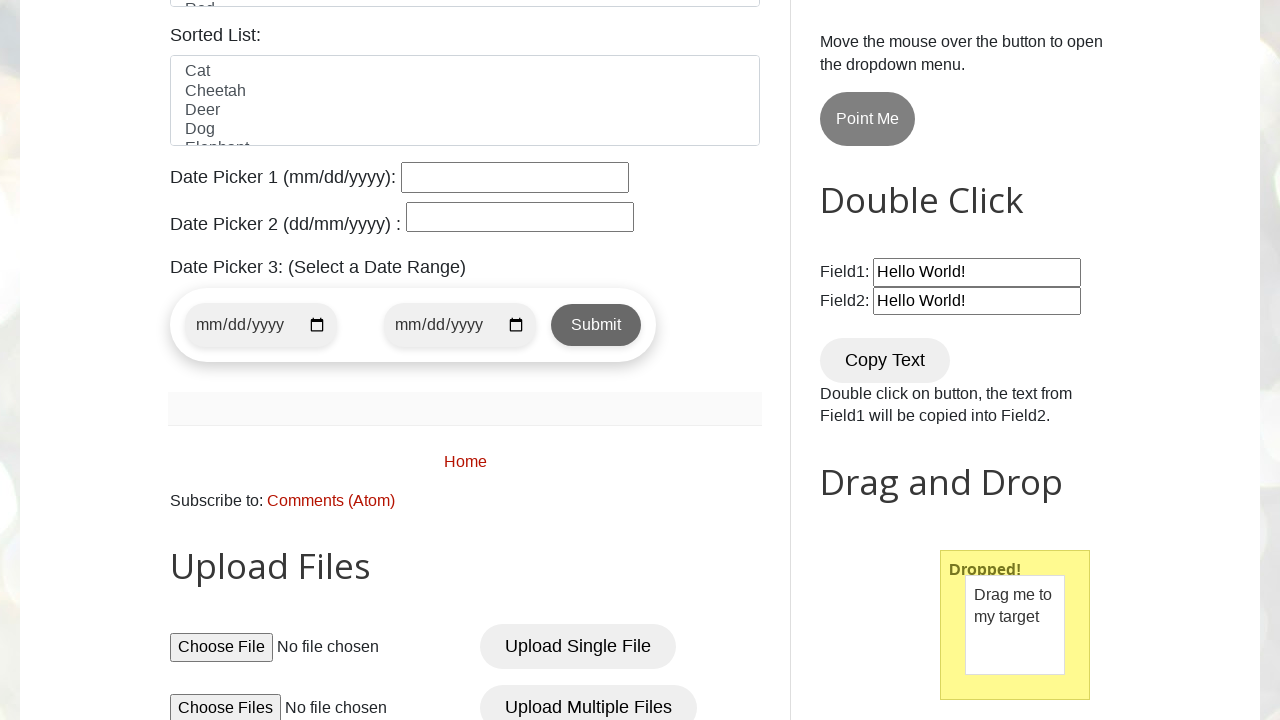

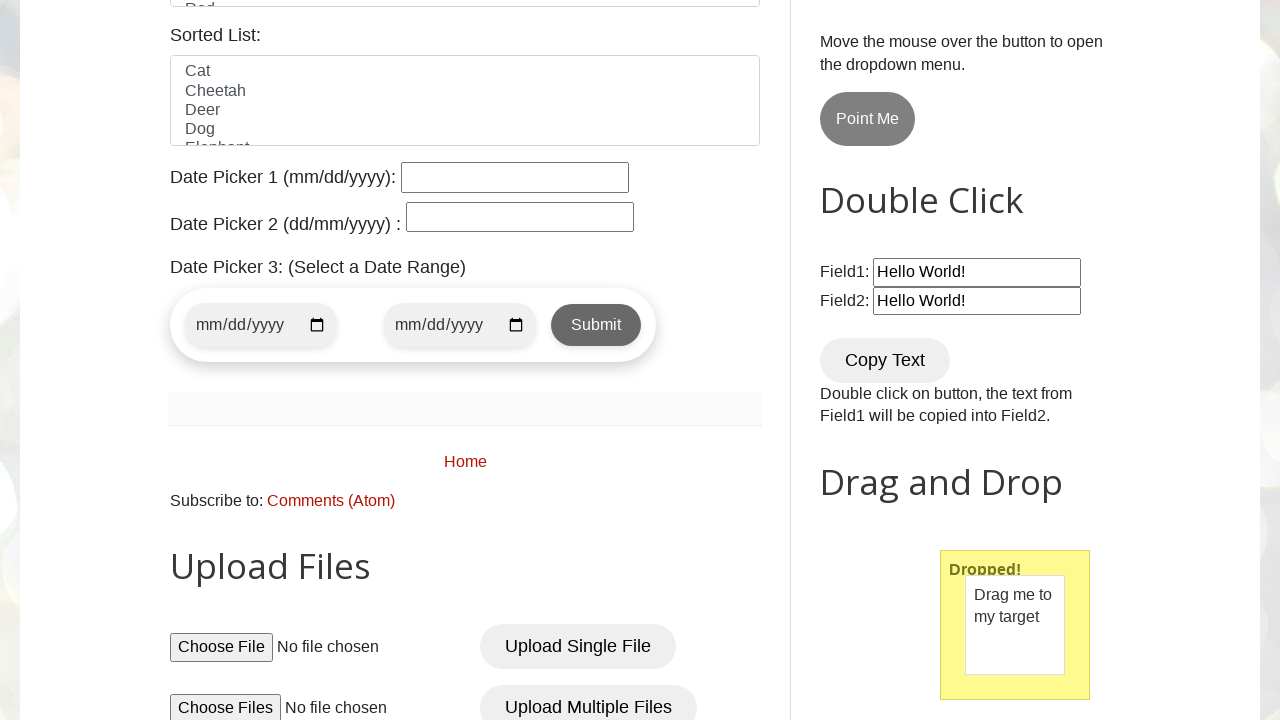